Navigates to INEGI's API indicators page, clicks on the "Constructor de Consultas" tab, interacts with dropdowns inside an iframe to select a bank and sector, and expands tree elements to reveal categories.

Starting URL: https://www.inegi.org.mx/servicios/api_indicadores.html#profile

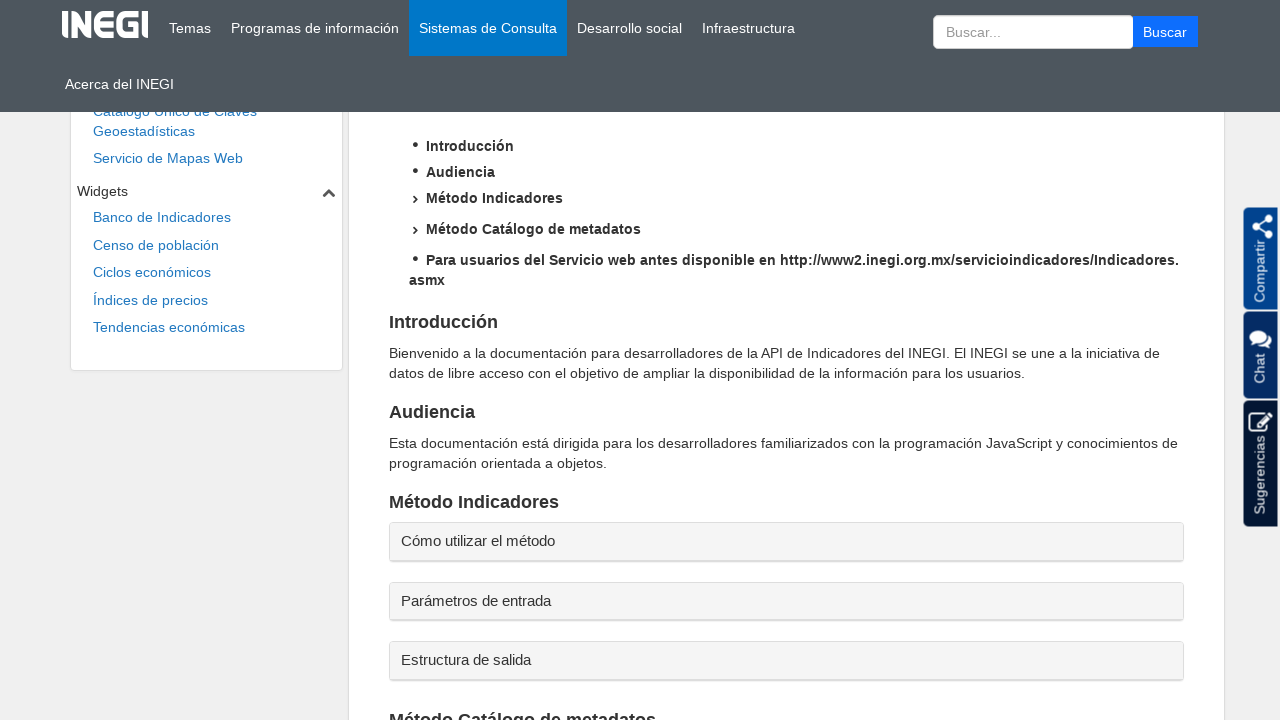

Waited for page to load (3.5 seconds)
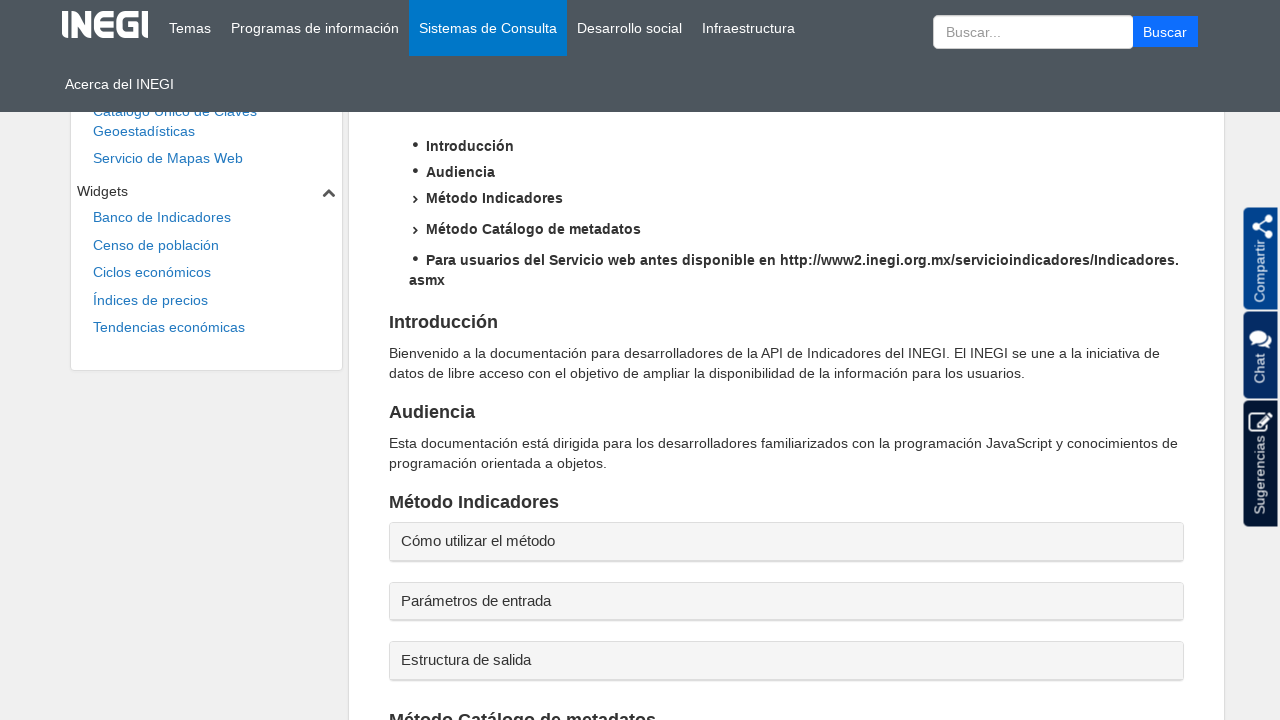

Constructor de Consultas tab link became available
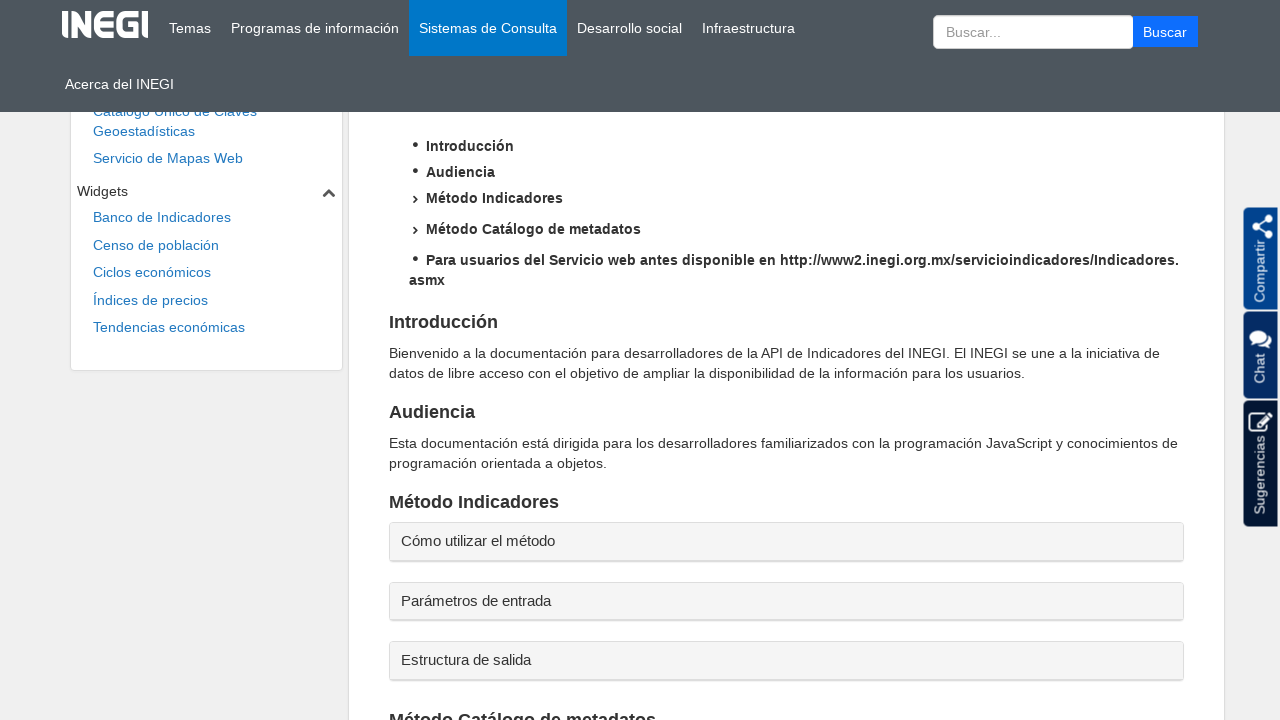

Clicked on Constructor de Consultas tab at (664, 362) on a[aria-controls='messages']
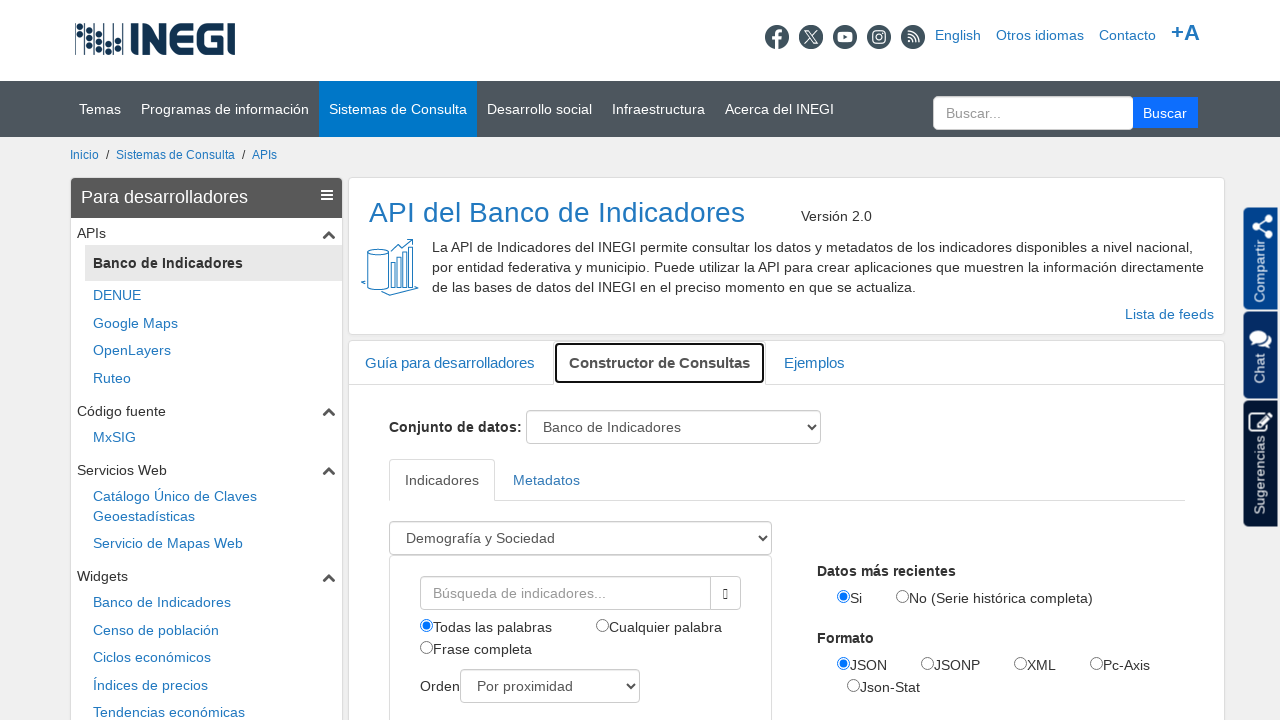

iframe#qbIndicadores became available
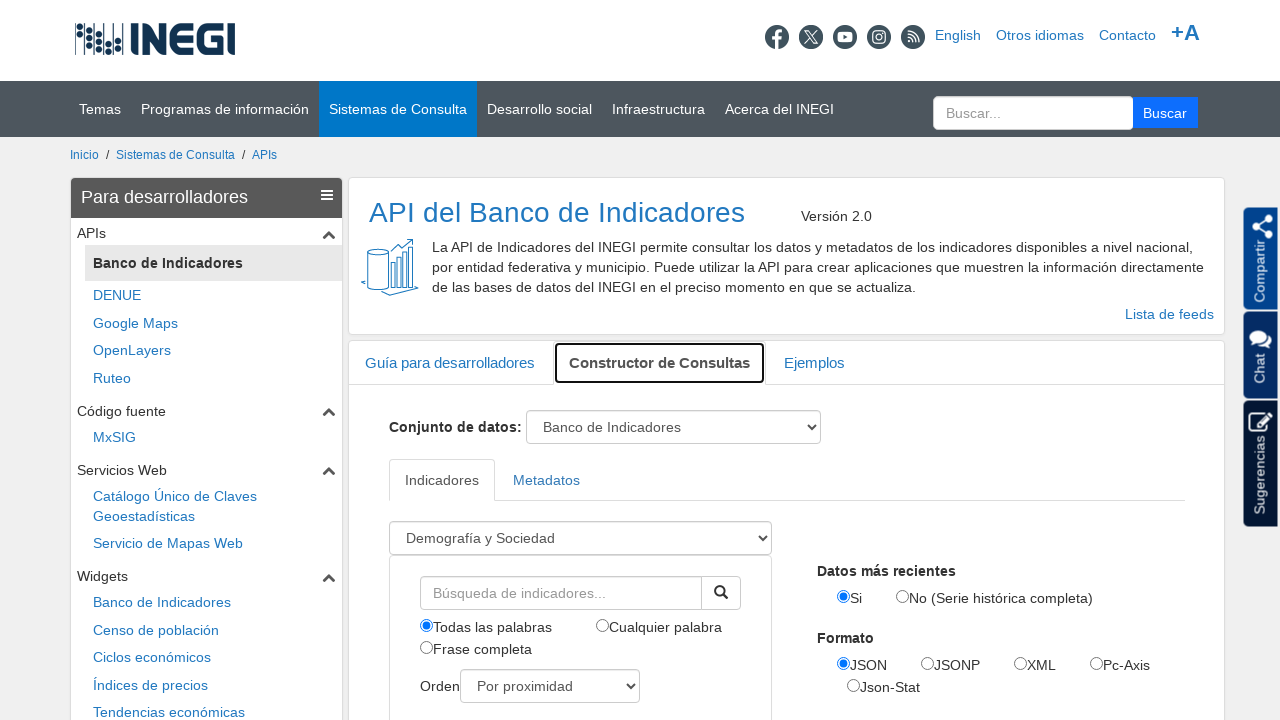

Selected bank 'BISE' and sector 1 from iframe dropdowns
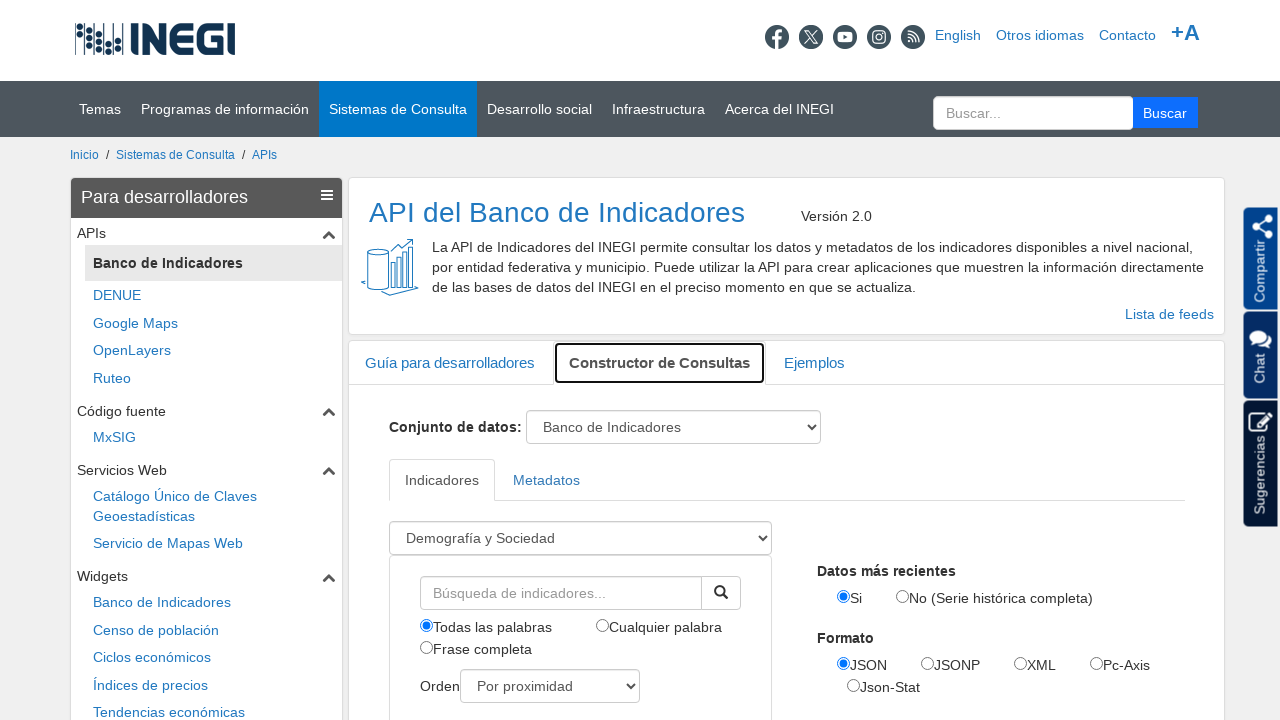

Waited for dropdown selections to take effect (3.5 seconds)
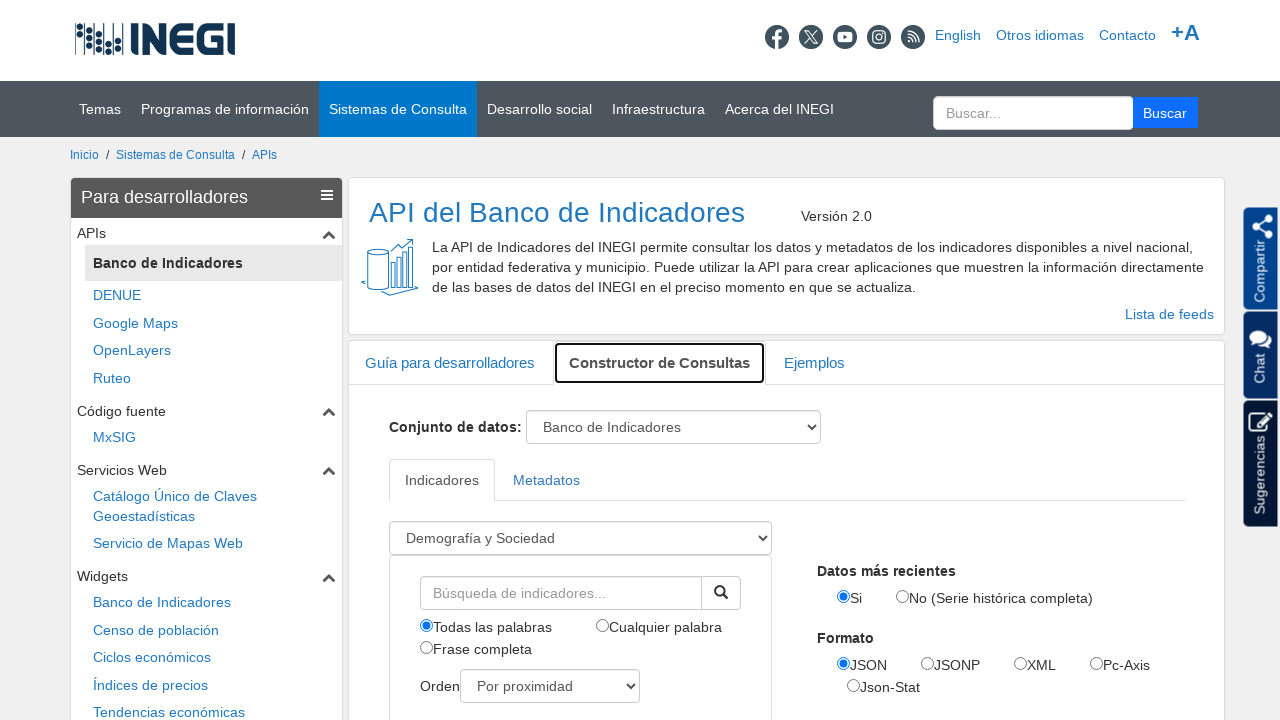

Expanded all tree elements in iframe by clicking glyphicon-plus expanders
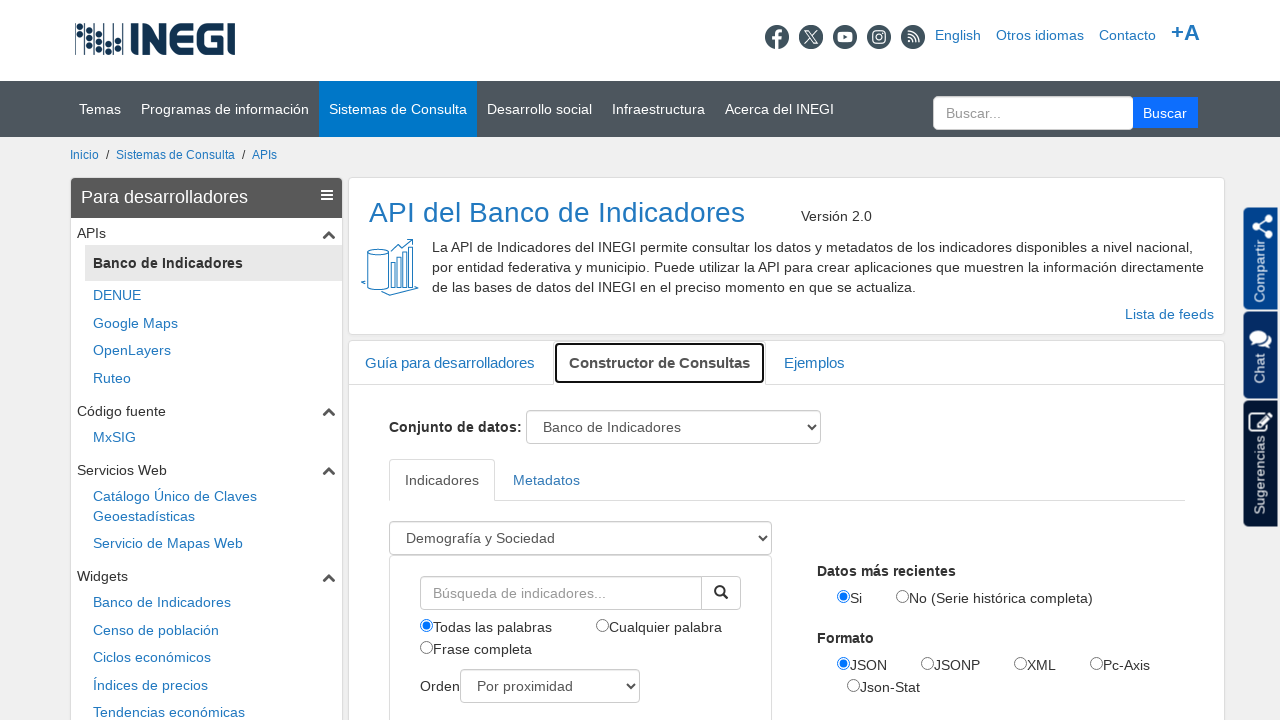

Waited for tree expansion to complete (5 seconds)
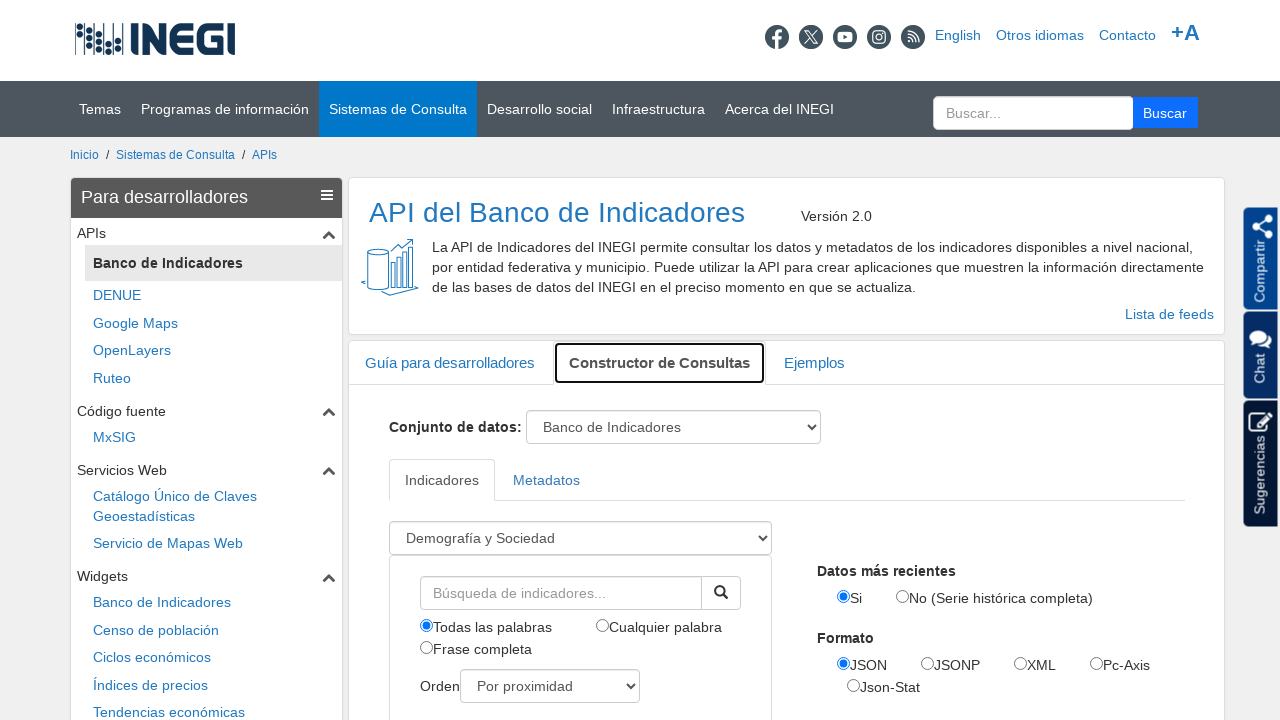

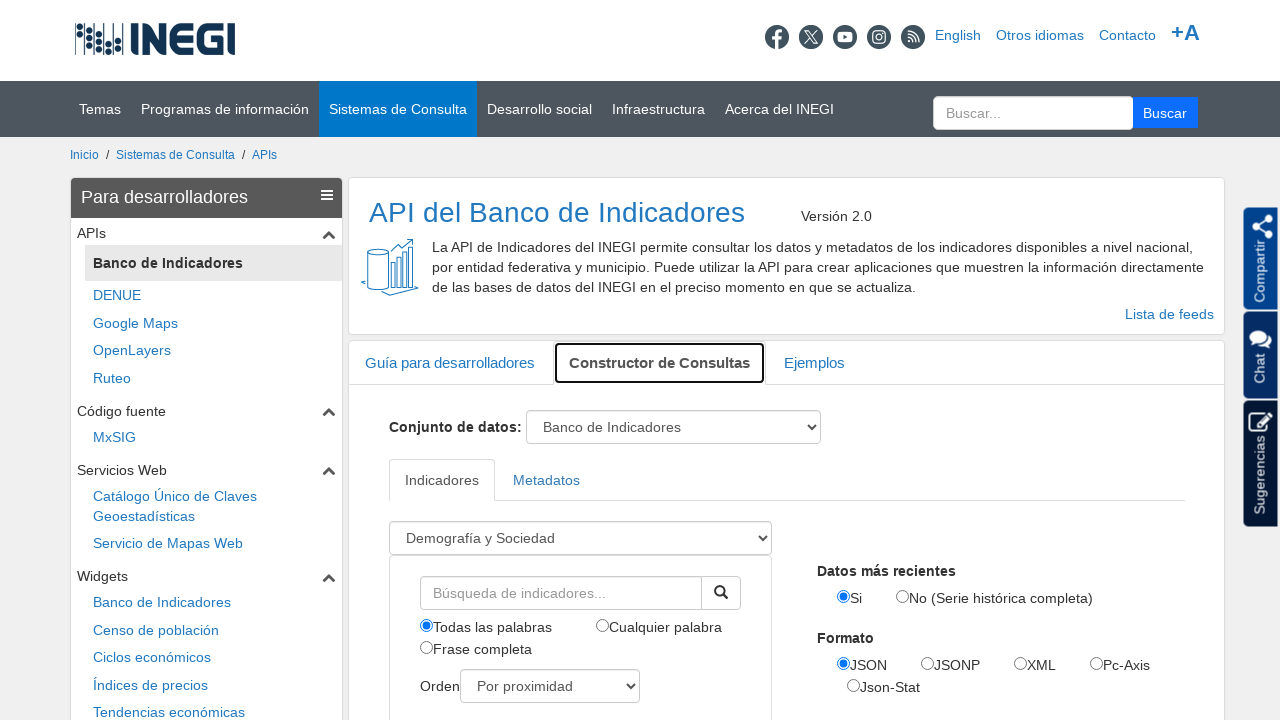